Tests handling multiple browser windows by opening new windows/tabs through various buttons and switching between them

Starting URL: https://demo.automationtesting.in/Windows.html

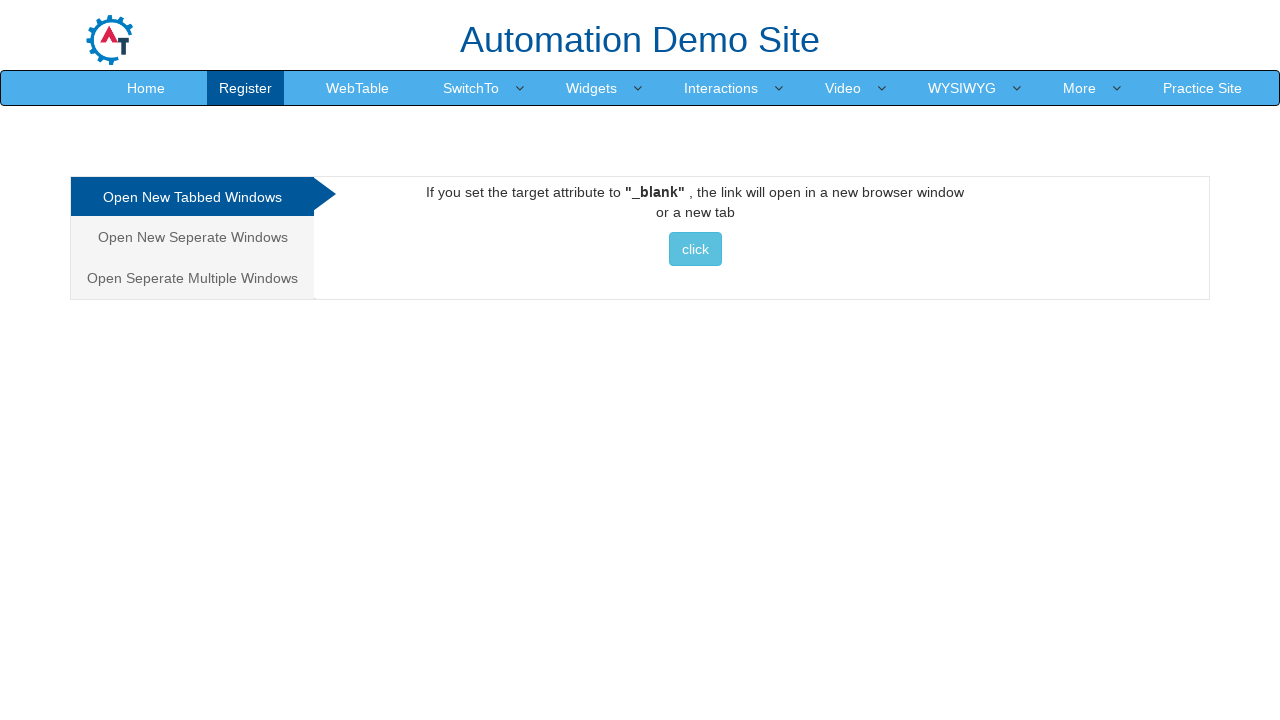

Stored reference to main window
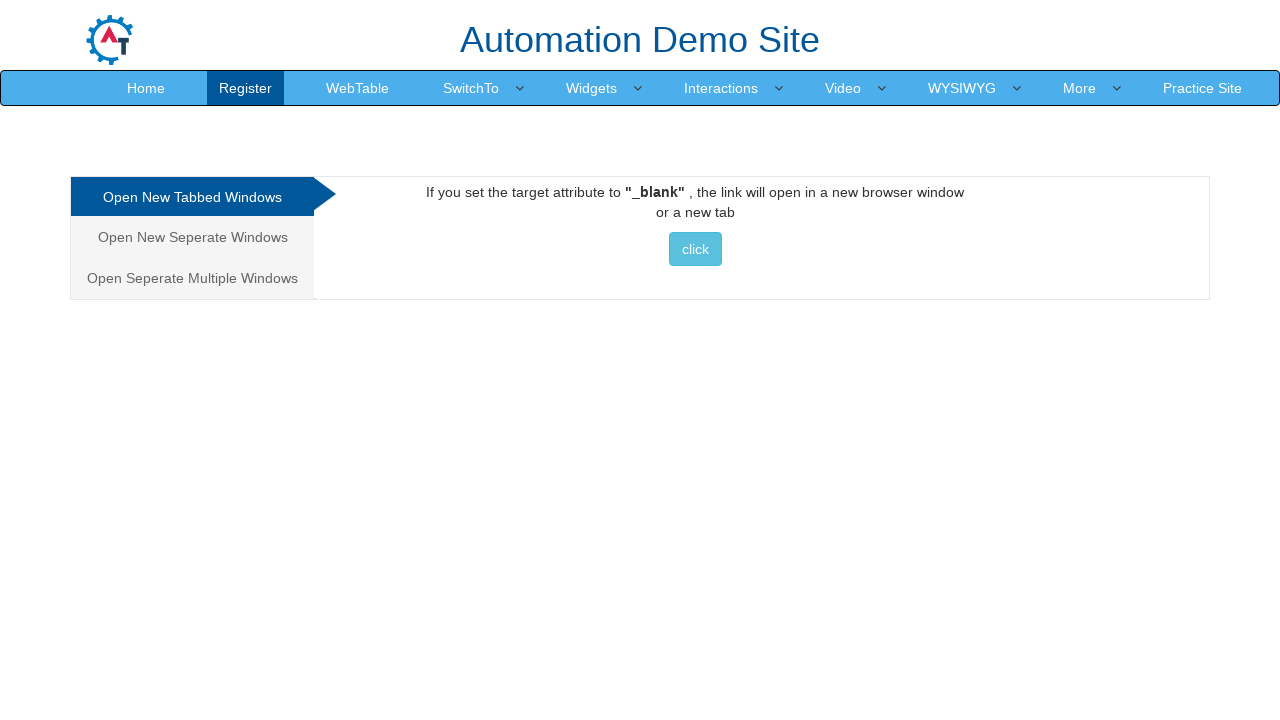

Clicked button to show window options at (695, 249) on button.btn.btn-info
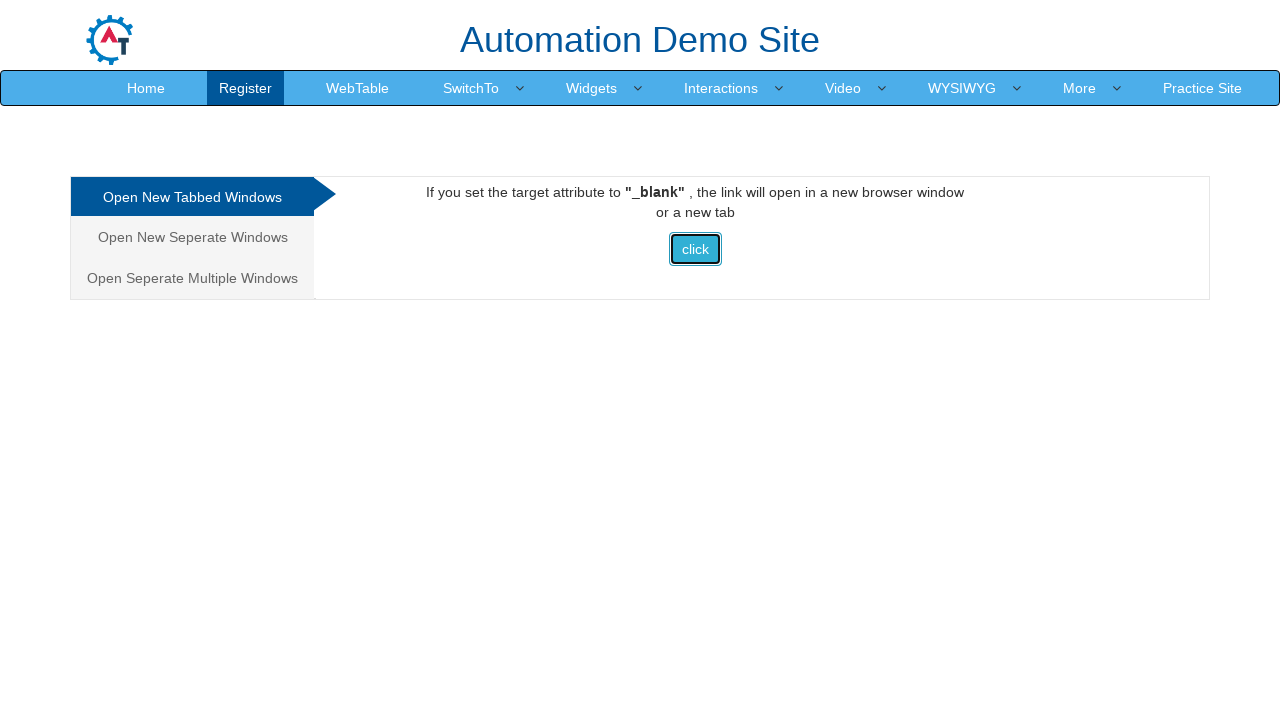

Clicked 'Open New Separate Windows' tab at (192, 237) on a:text('Open New Seperate Windows')
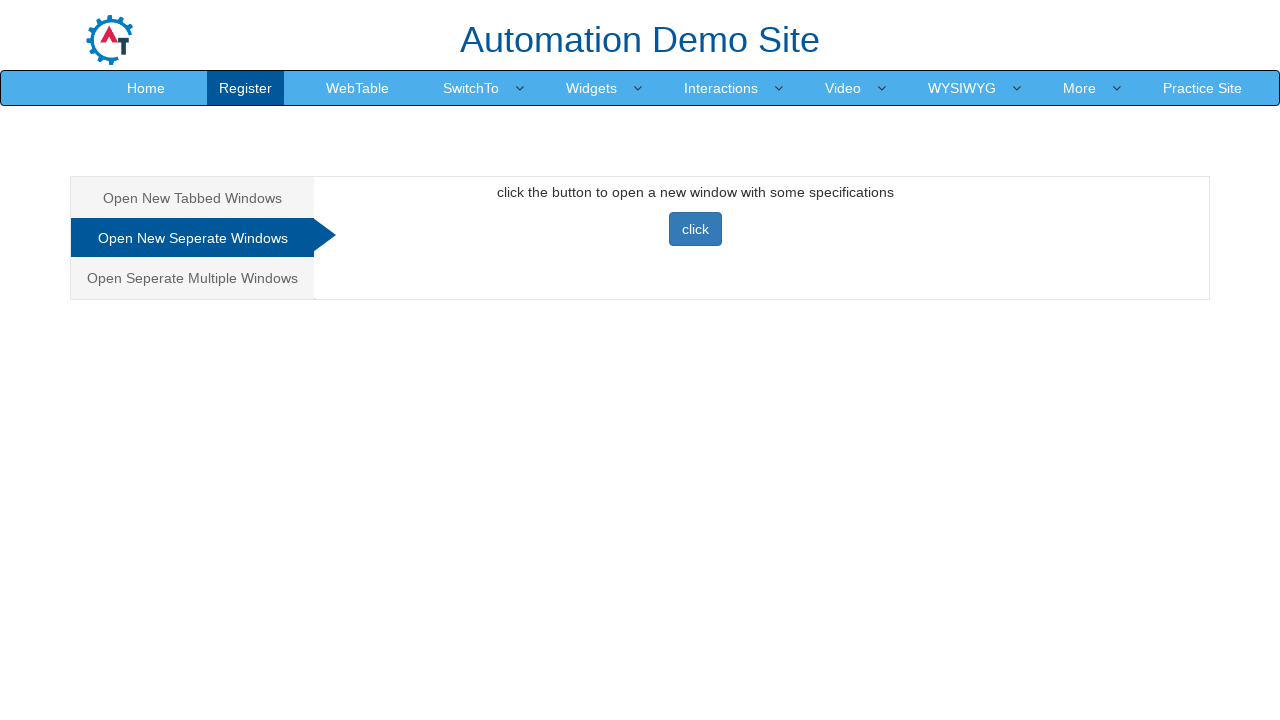

Opened first new window popup at (695, 229) on button.btn.btn-primary
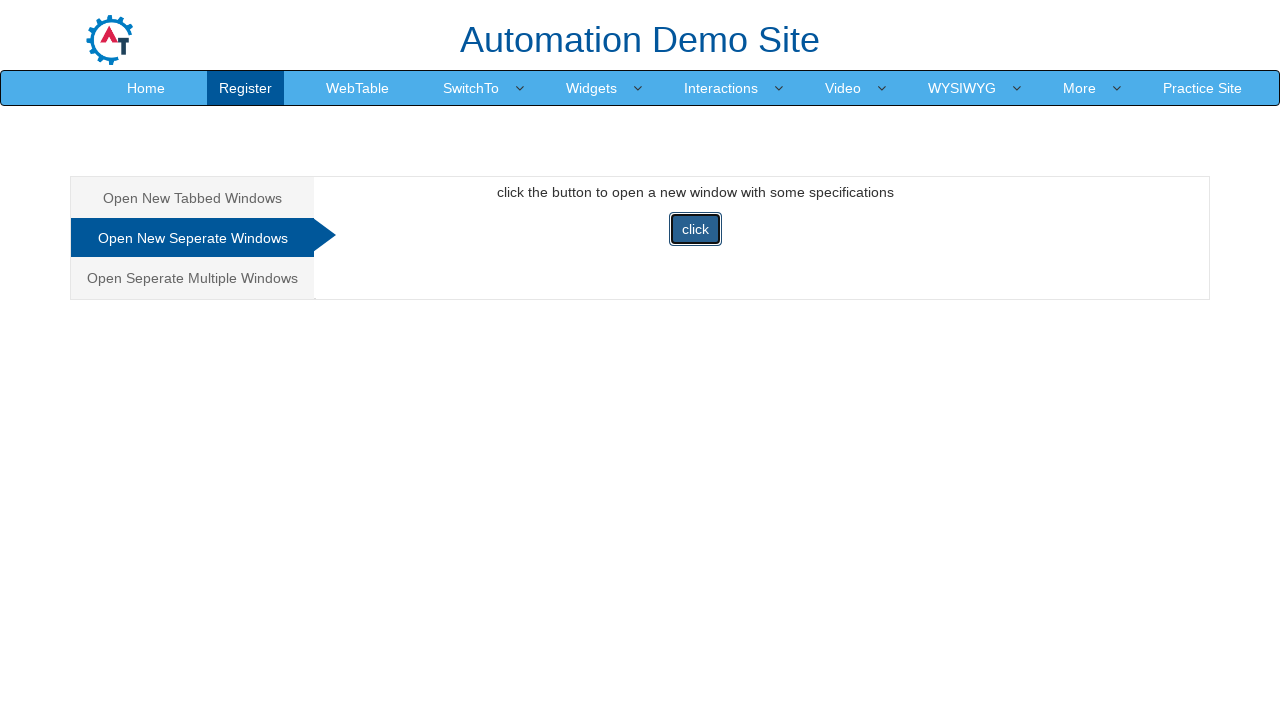

Clicked 'Open Separate Multiple Windows' tab at (192, 278) on a:text('Open Seperate Multiple Windows')
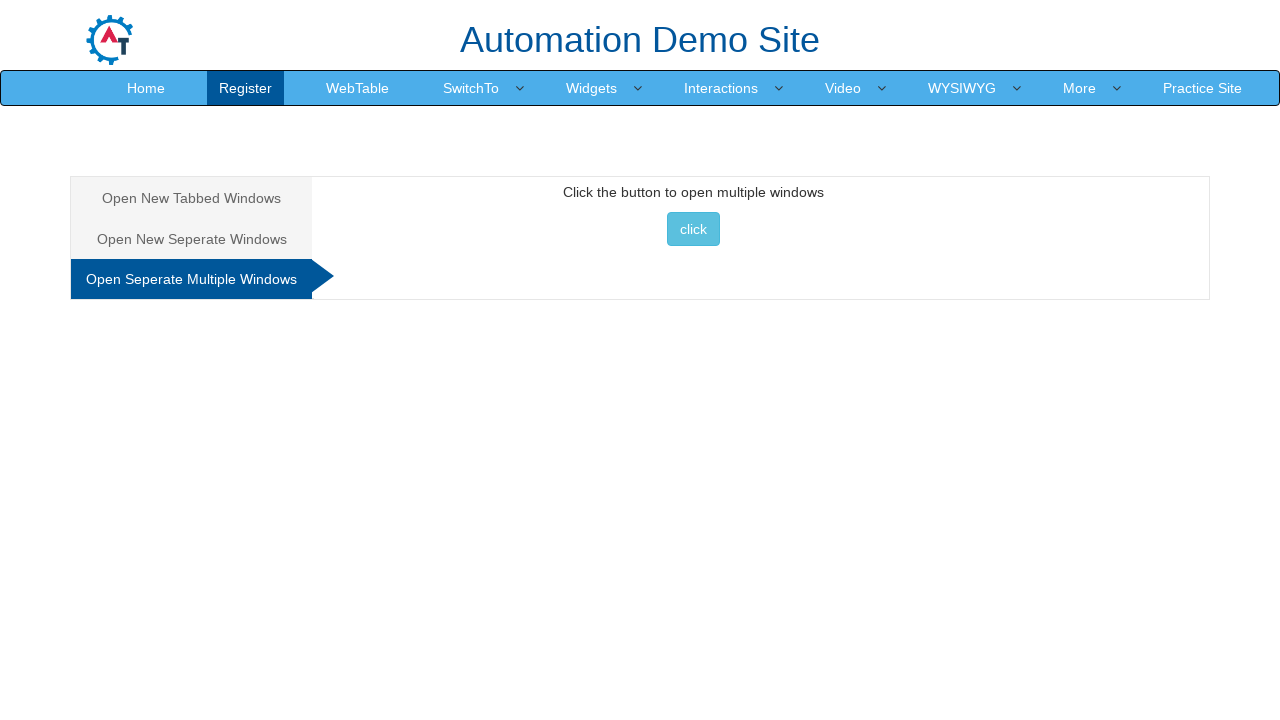

Opened multiple windows popup at (693, 229) on [onclick='multiwindow()']
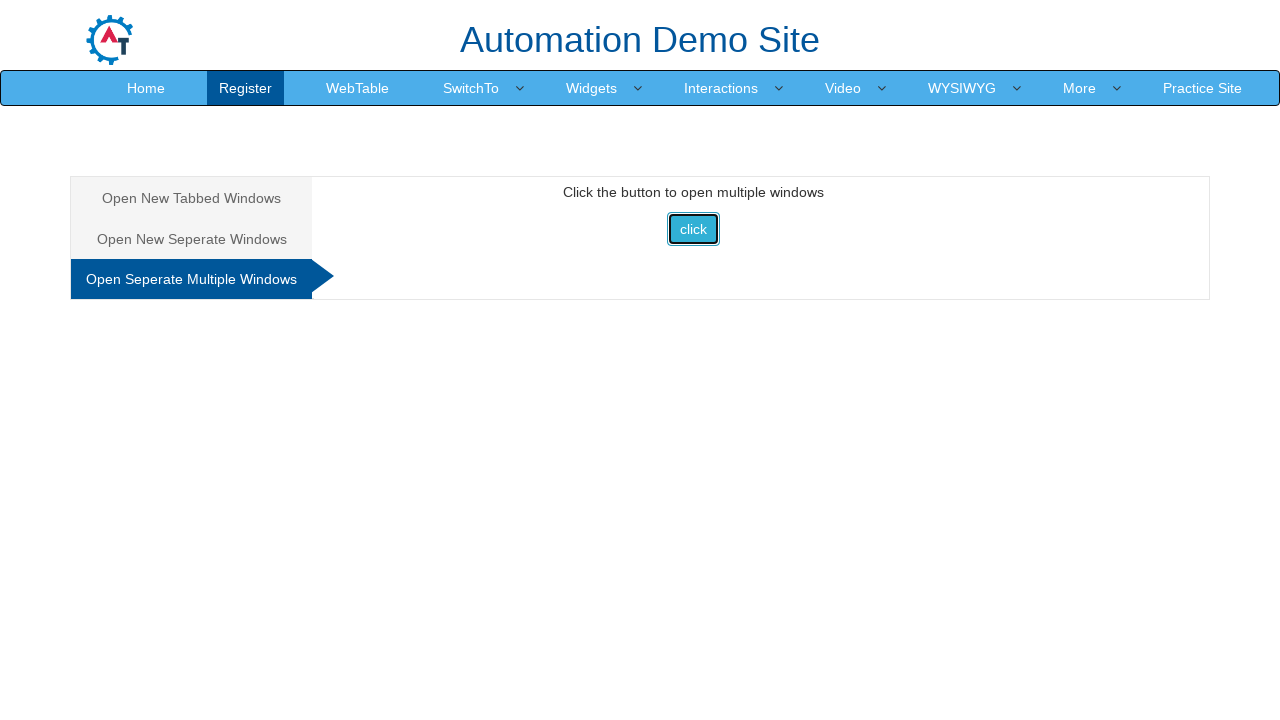

Retrieved all open pages from context
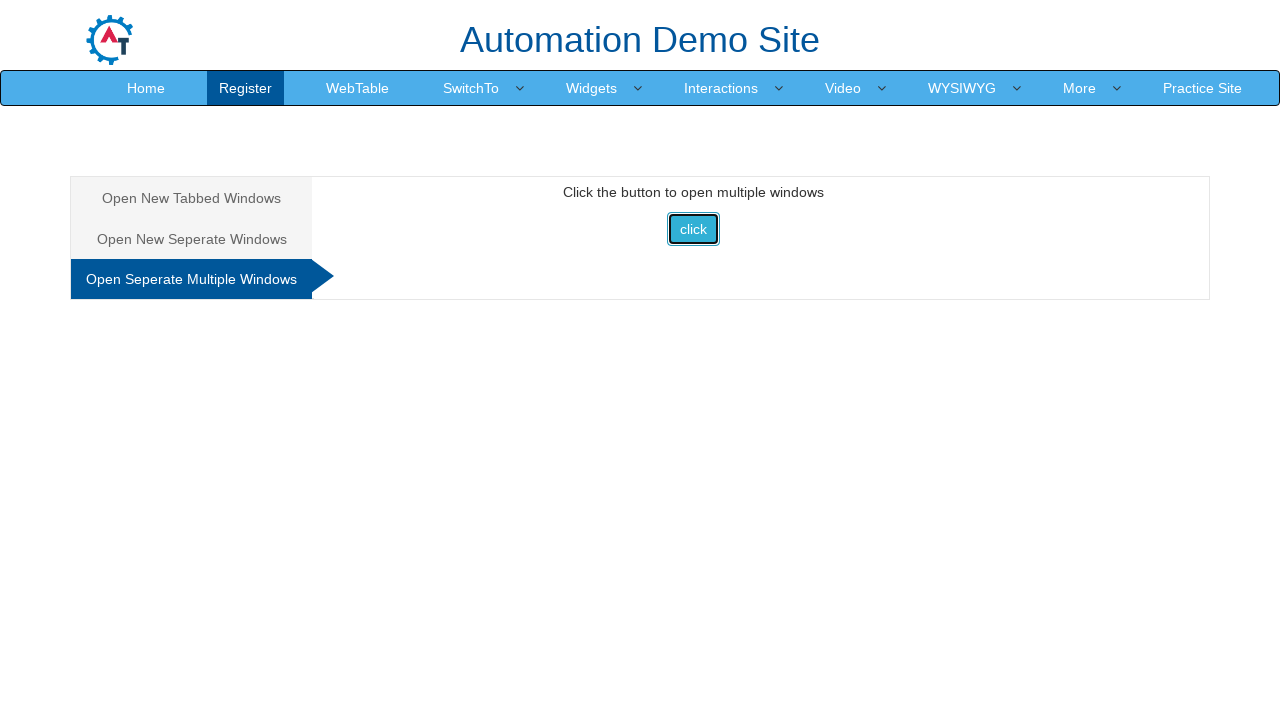

Clicked navbar dropdown in first popup at (445, 32) on #navbarDropdown
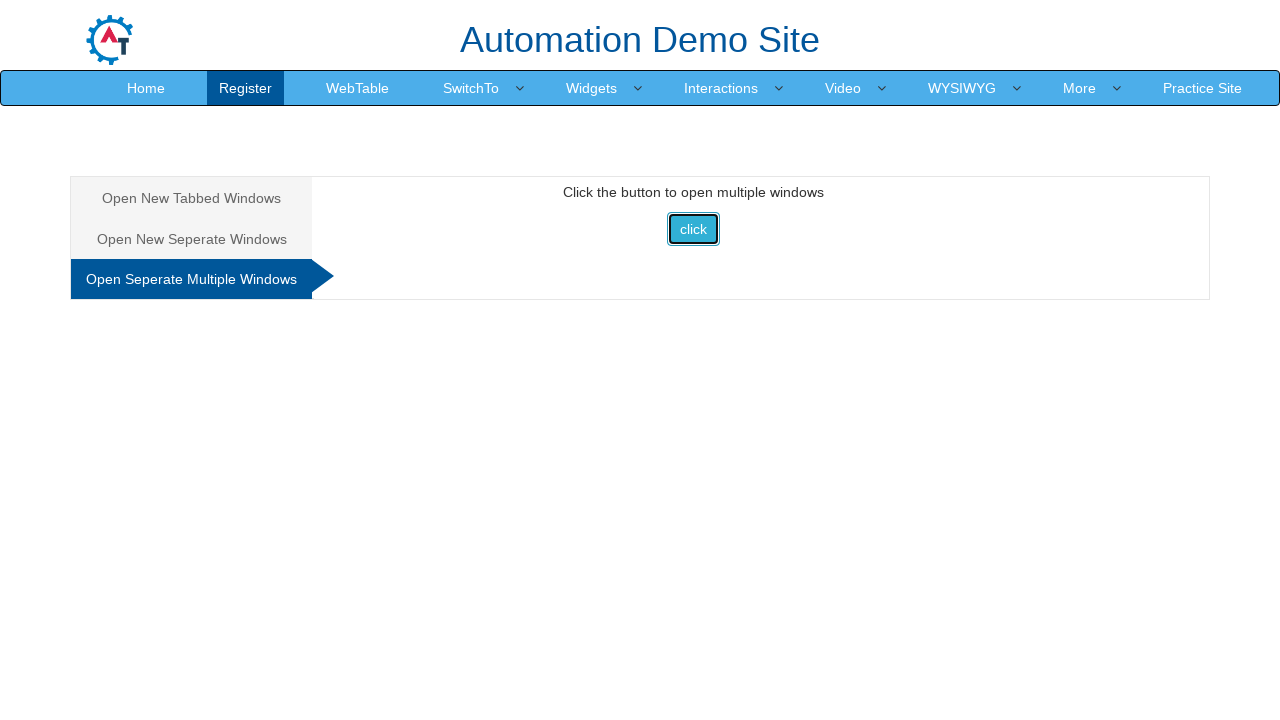

Clicked 'About Selenium' link in first popup at (505, 79) on a:text('About Selenium')
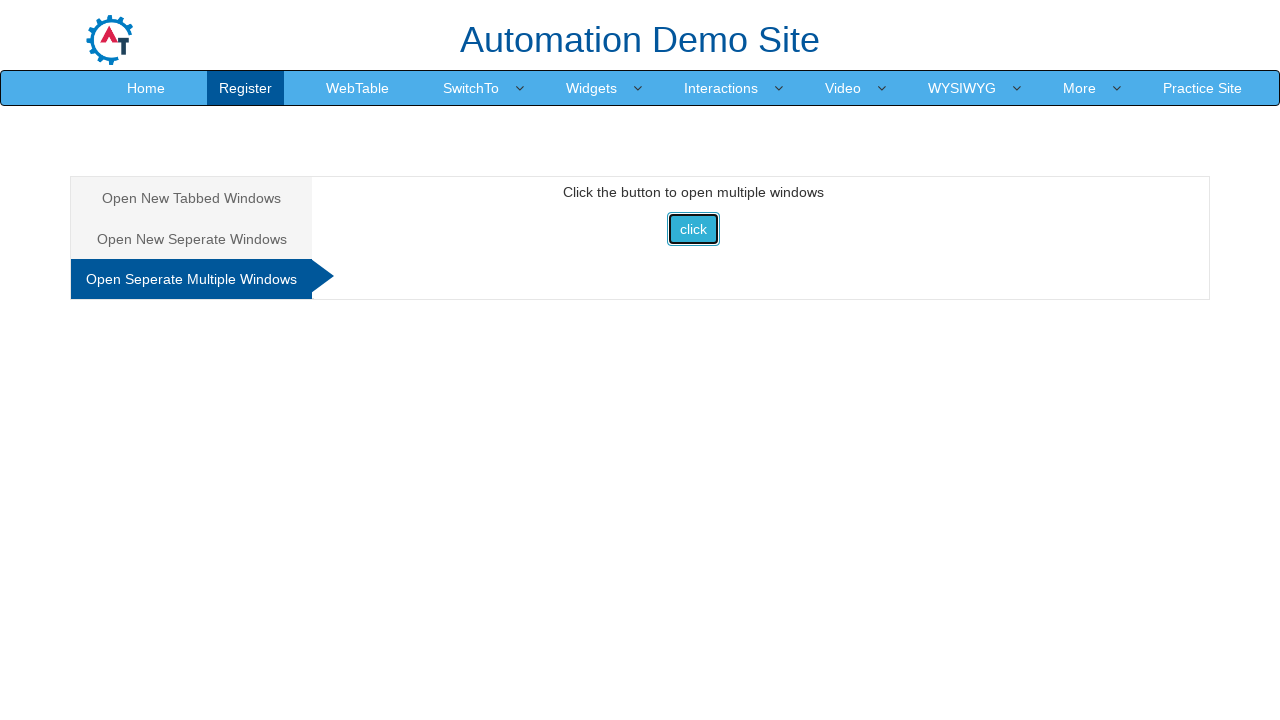

Switched to third window
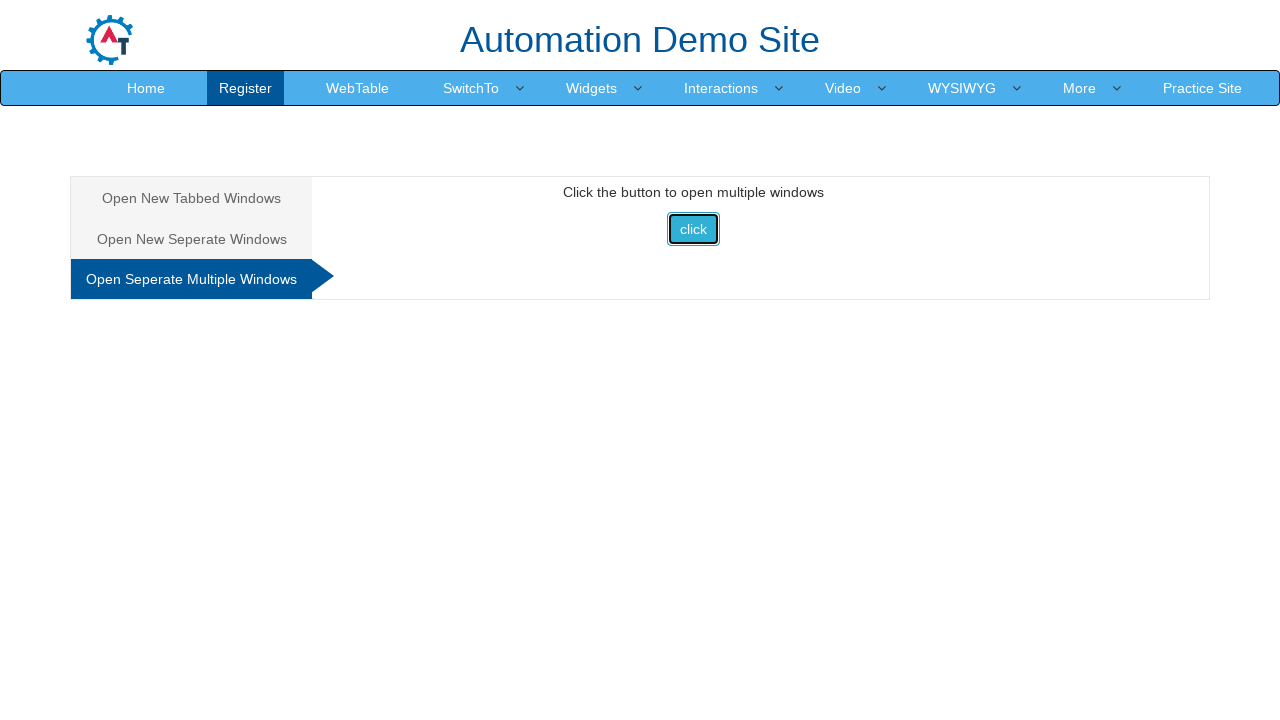

Waited 2 seconds on third window
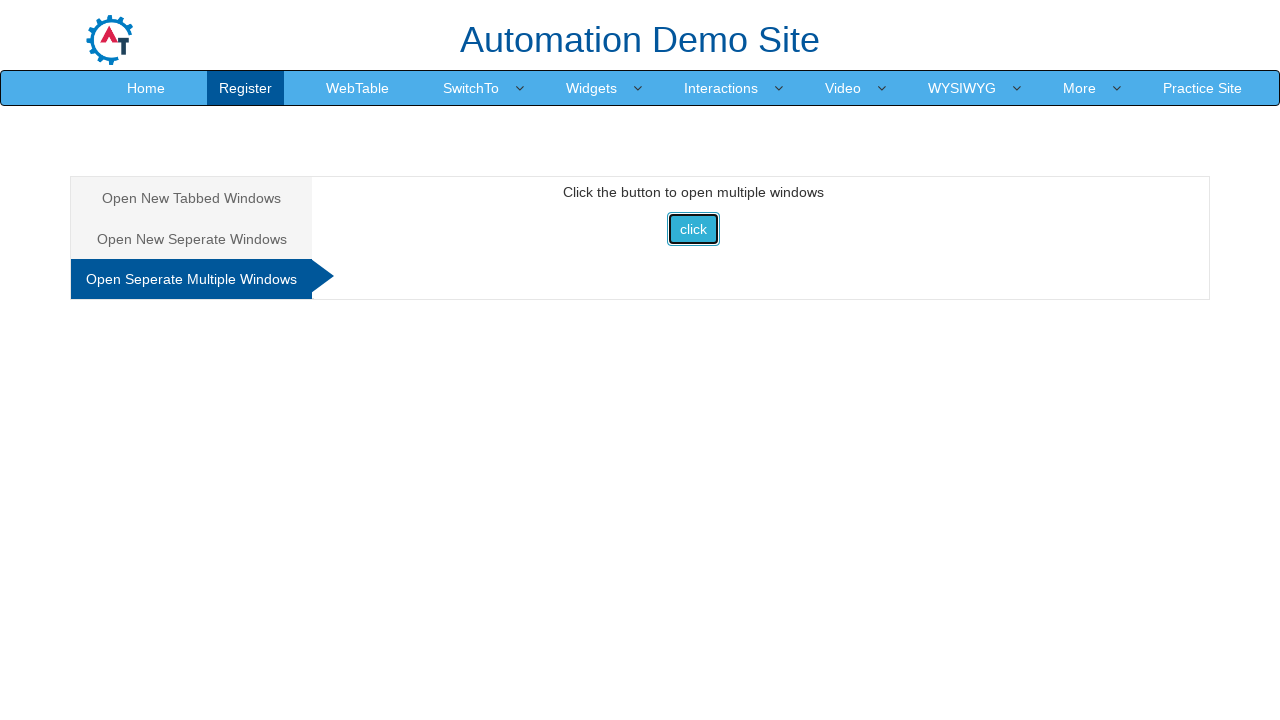

Switched to fourth window
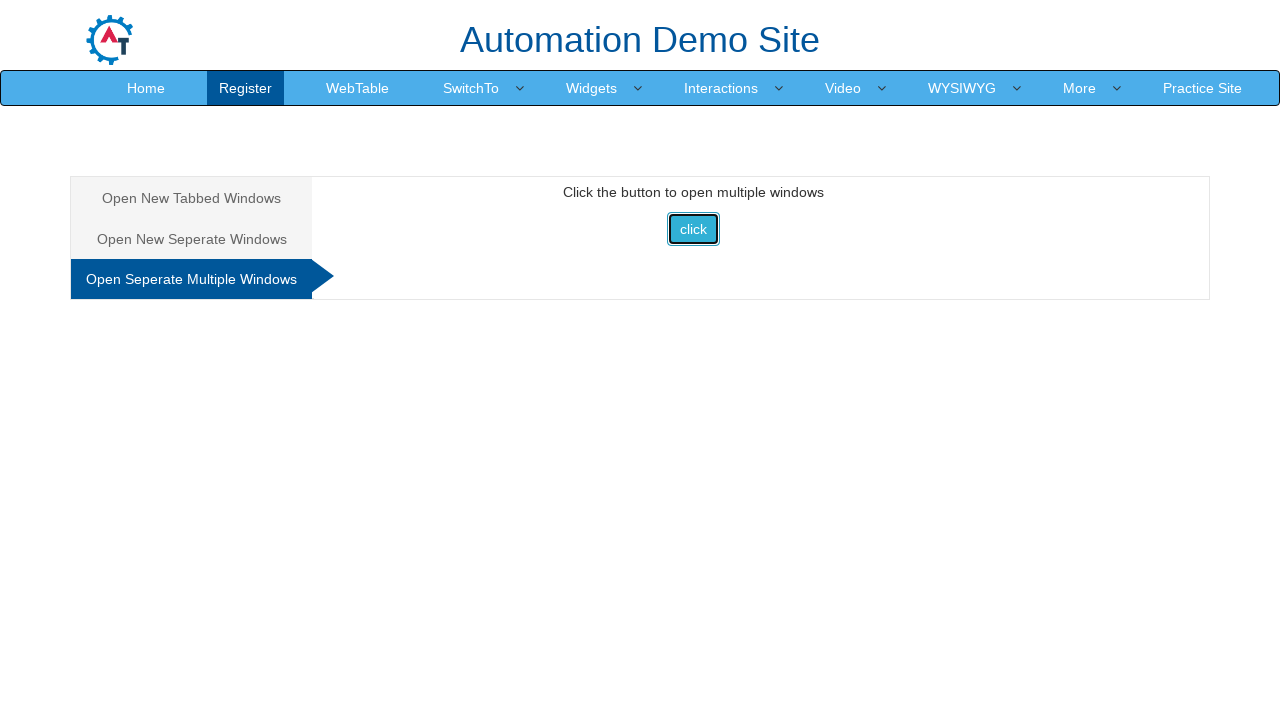

Waited 2 seconds on fourth window
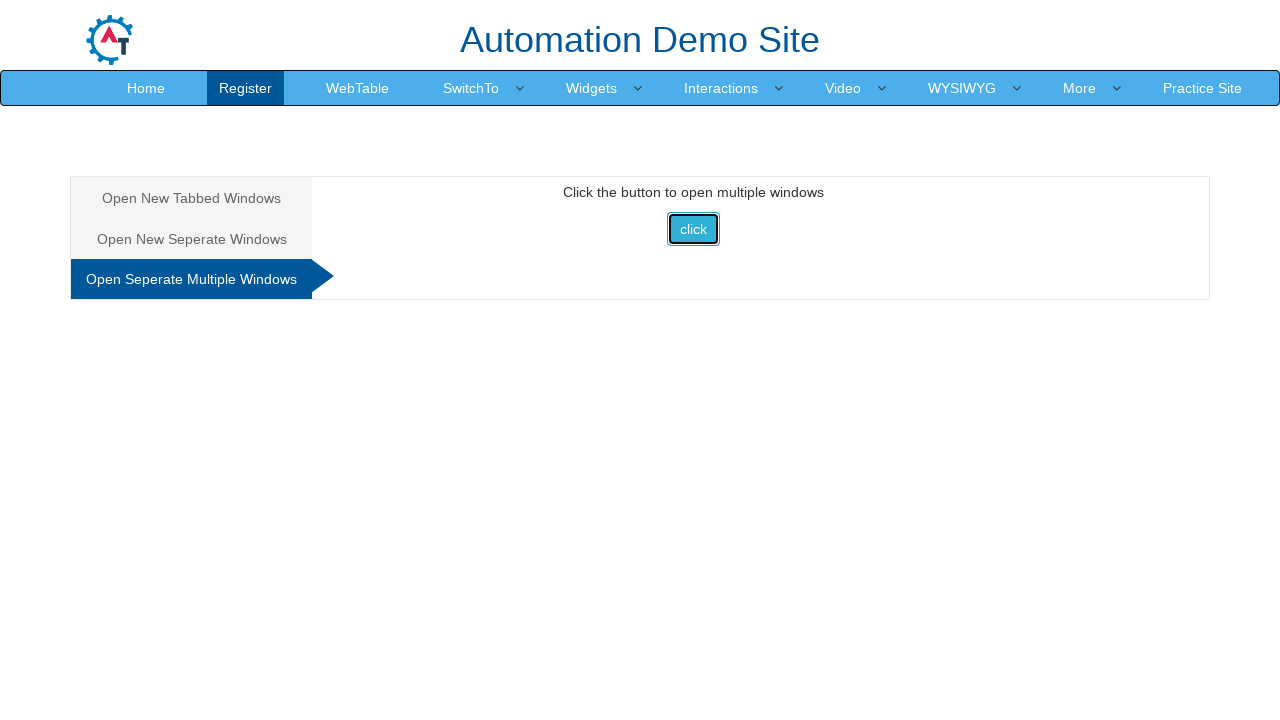

Switched back to main window
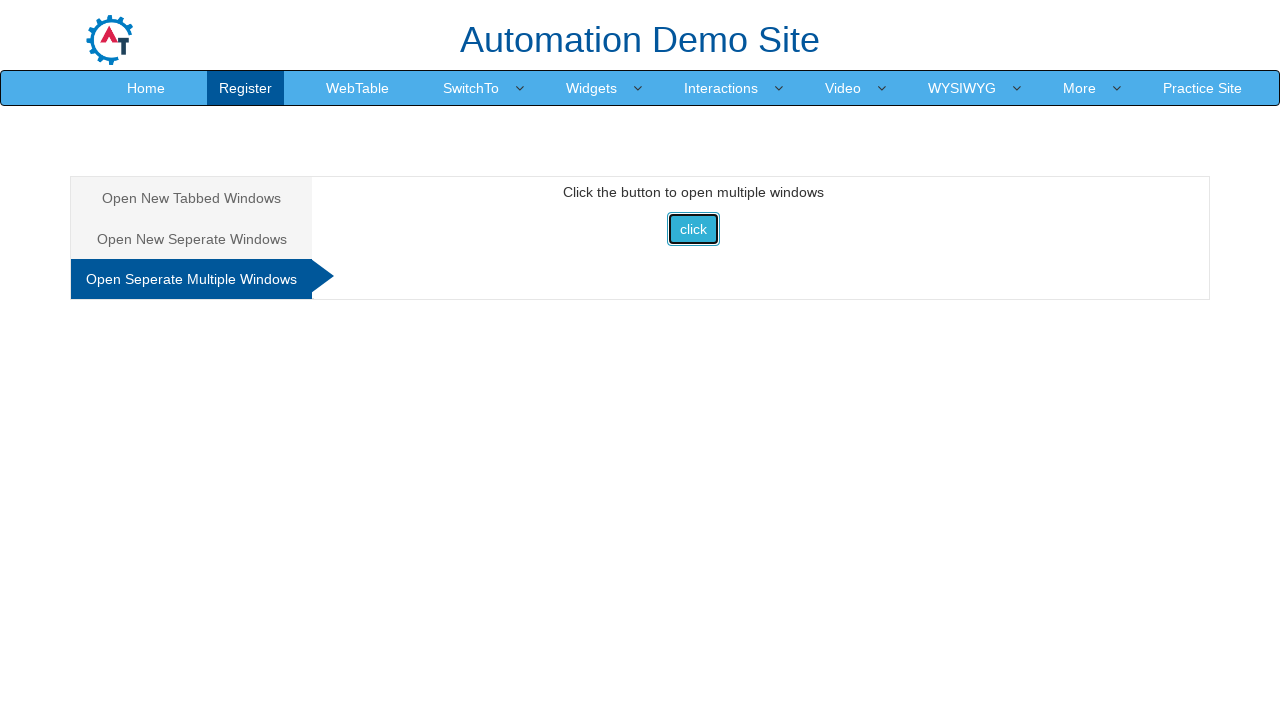

Waited 2 seconds on main window
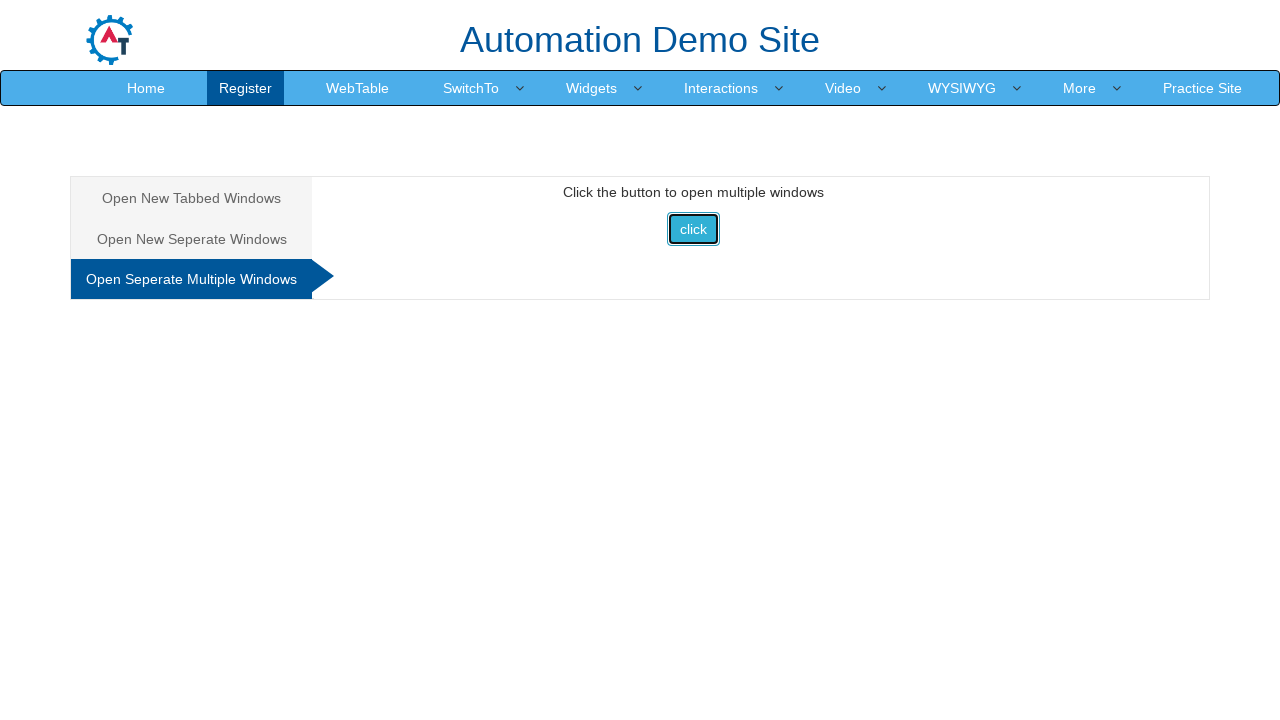

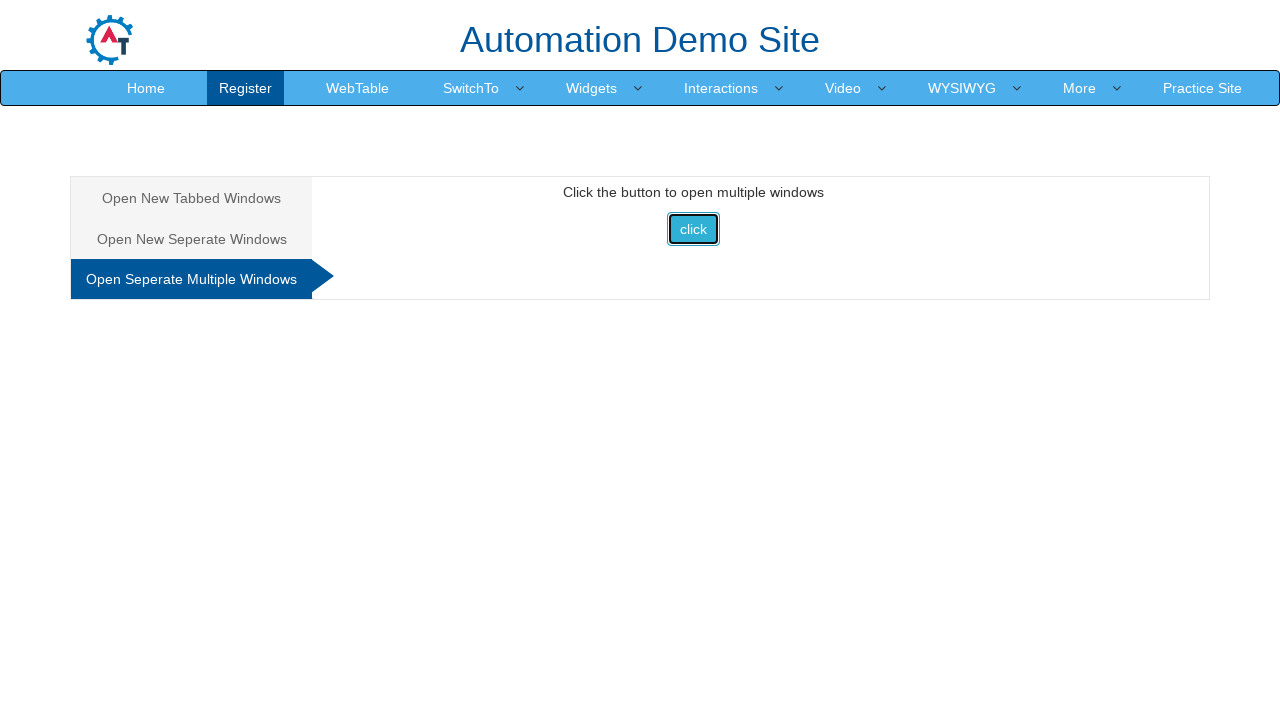